Tests the login form validation by clicking the login button without entering credentials and verifying the error message is displayed

Starting URL: https://www.saucedemo.com/

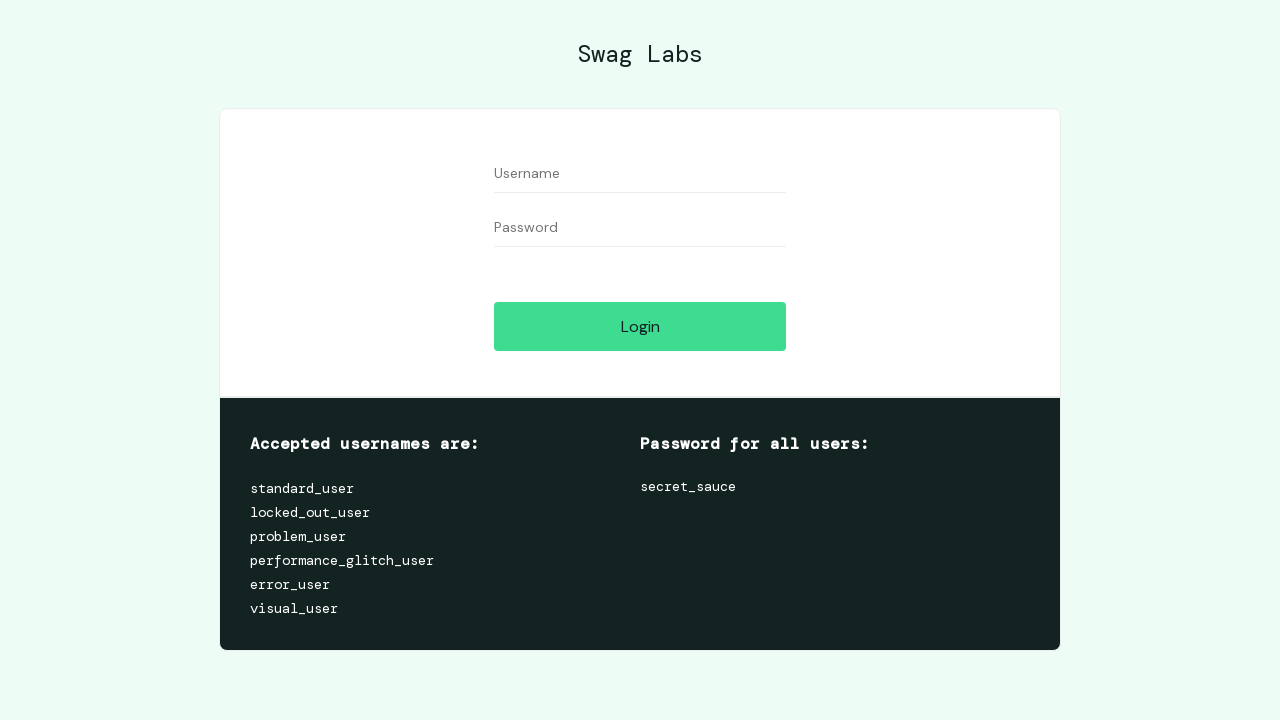

Clicked login button without entering credentials at (640, 326) on input[name="login-button"]
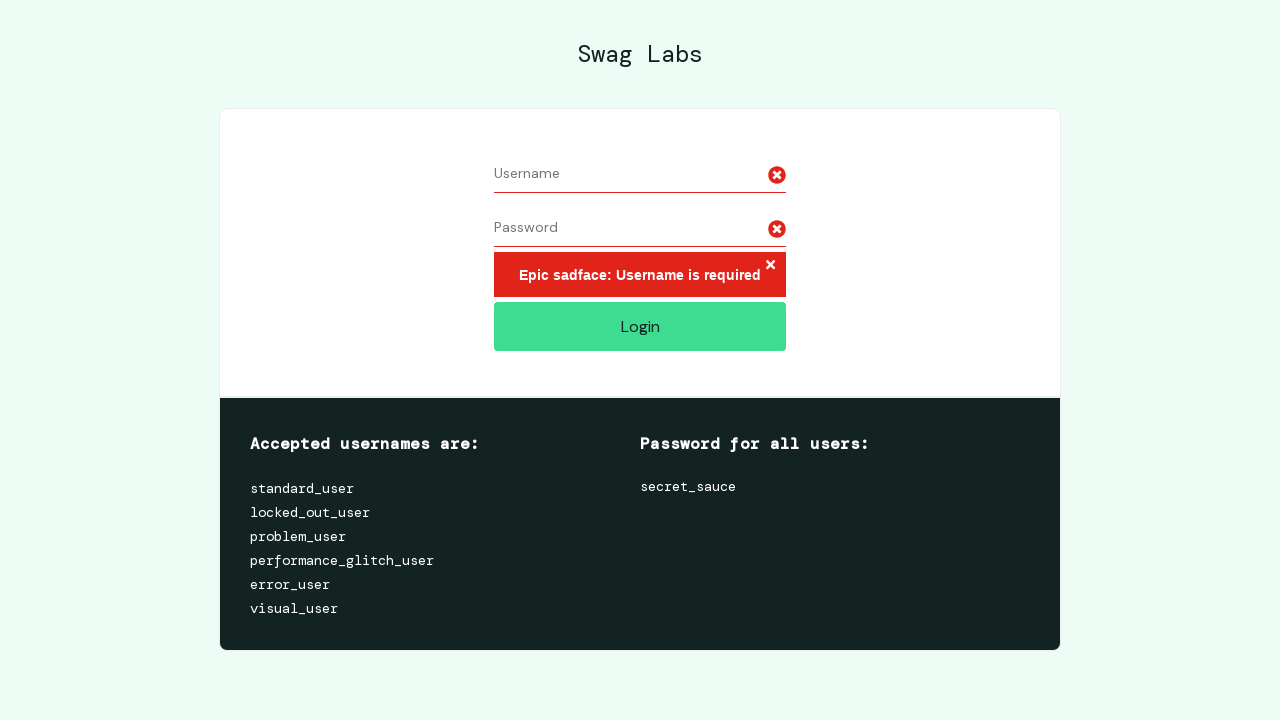

Verified error message 'Epic sadface: Username is required' is displayed
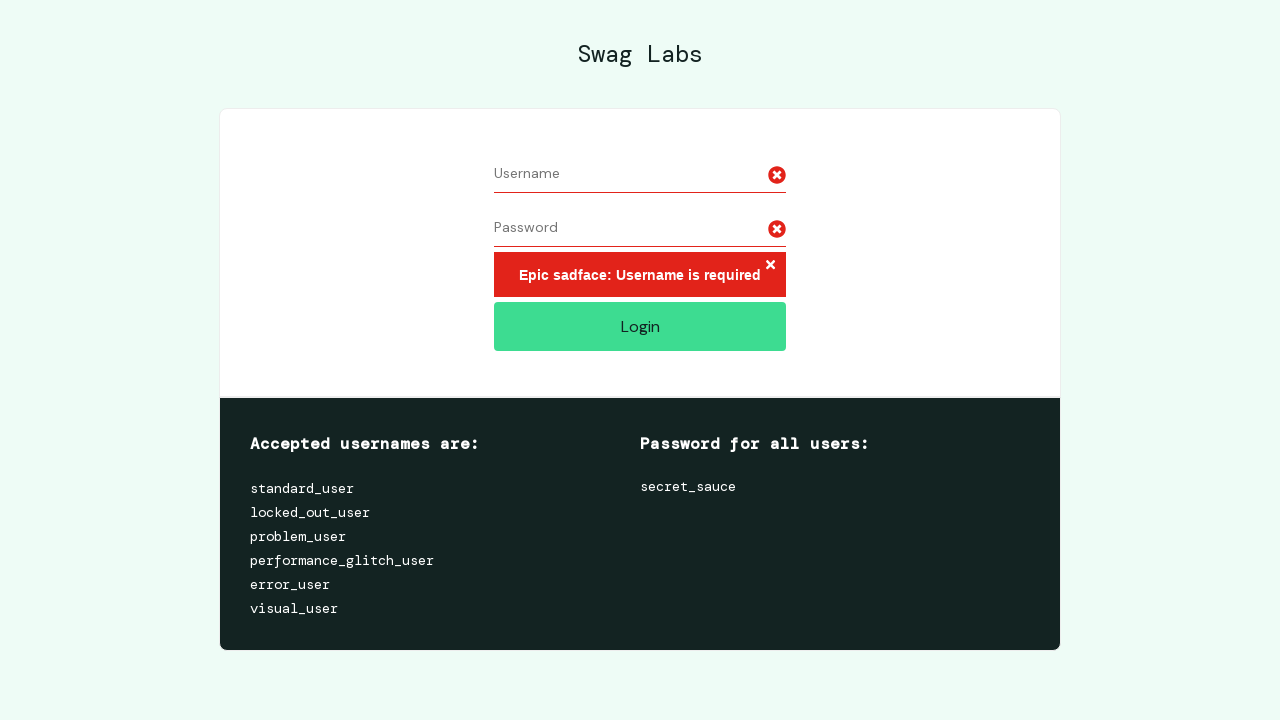

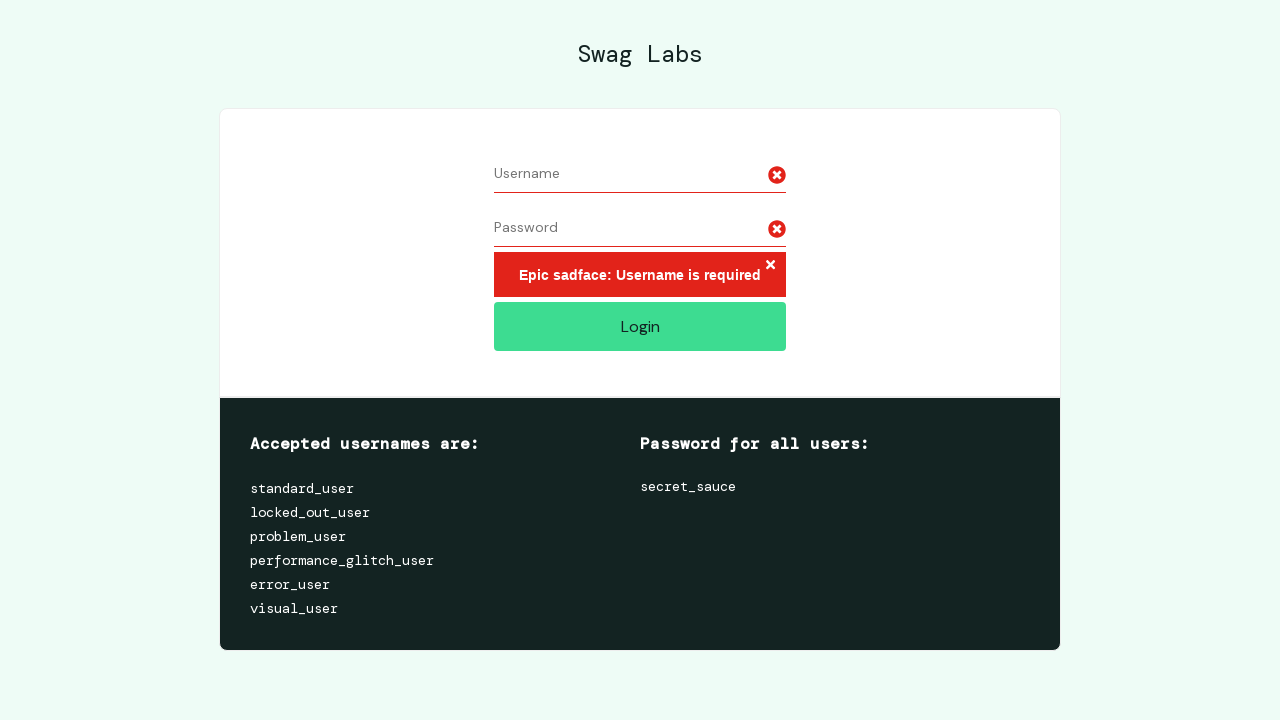